Tests XPath sibling and parent traversal by locating buttons in the header using different XPath strategies (following-sibling and parent traversal) and verifying their text content.

Starting URL: https://rahulshettyacademy.com/AutomationPractice/

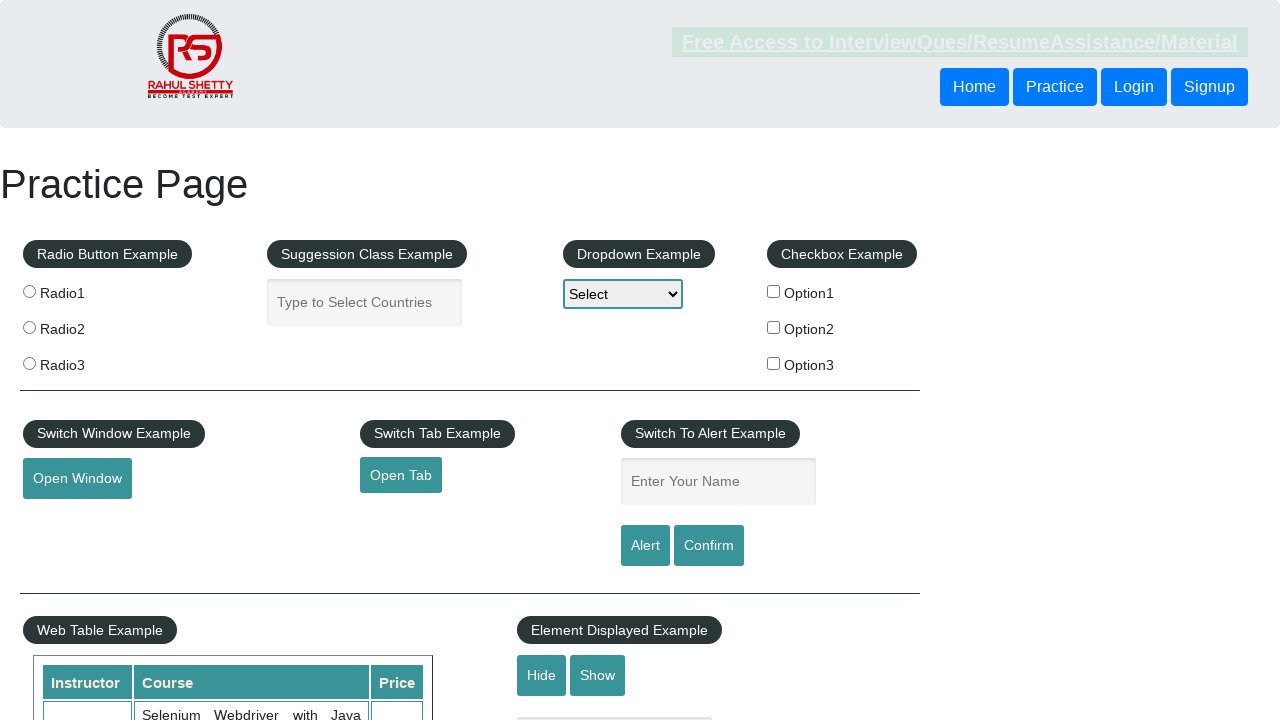

Navigated to https://rahulshettyacademy.com/AutomationPractice/
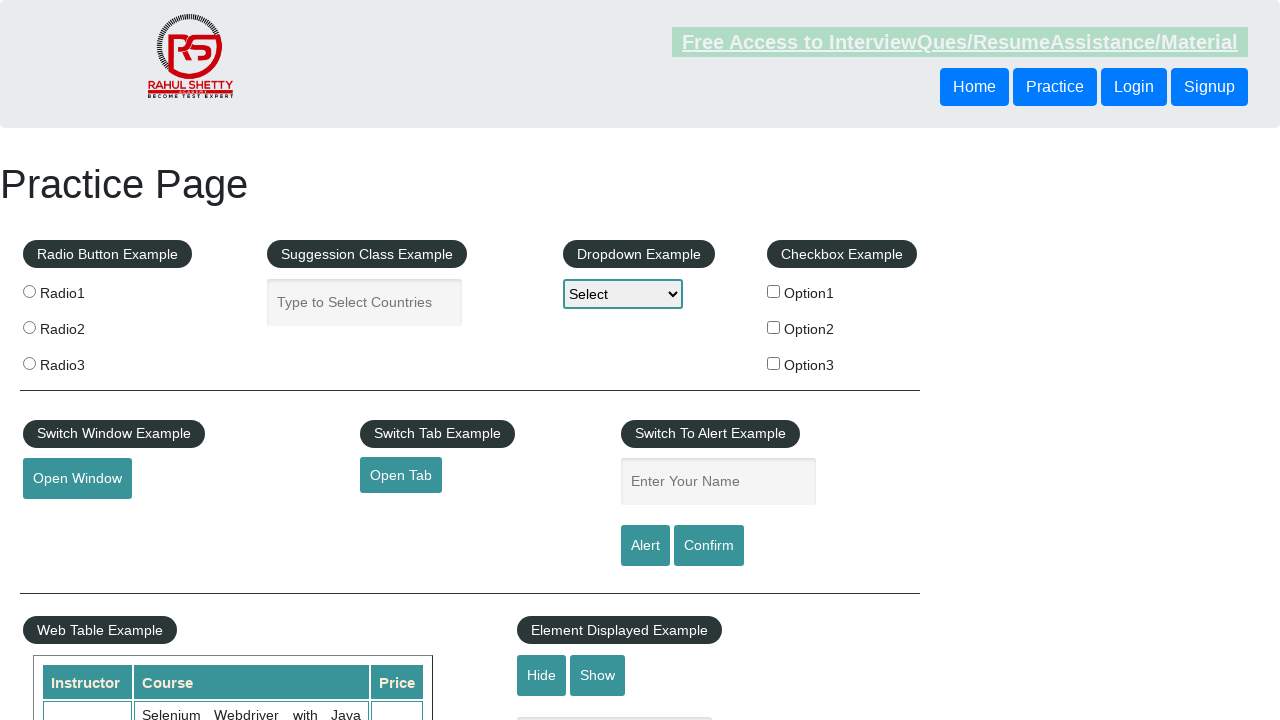

Located button using following-sibling XPath traversal and retrieved text content
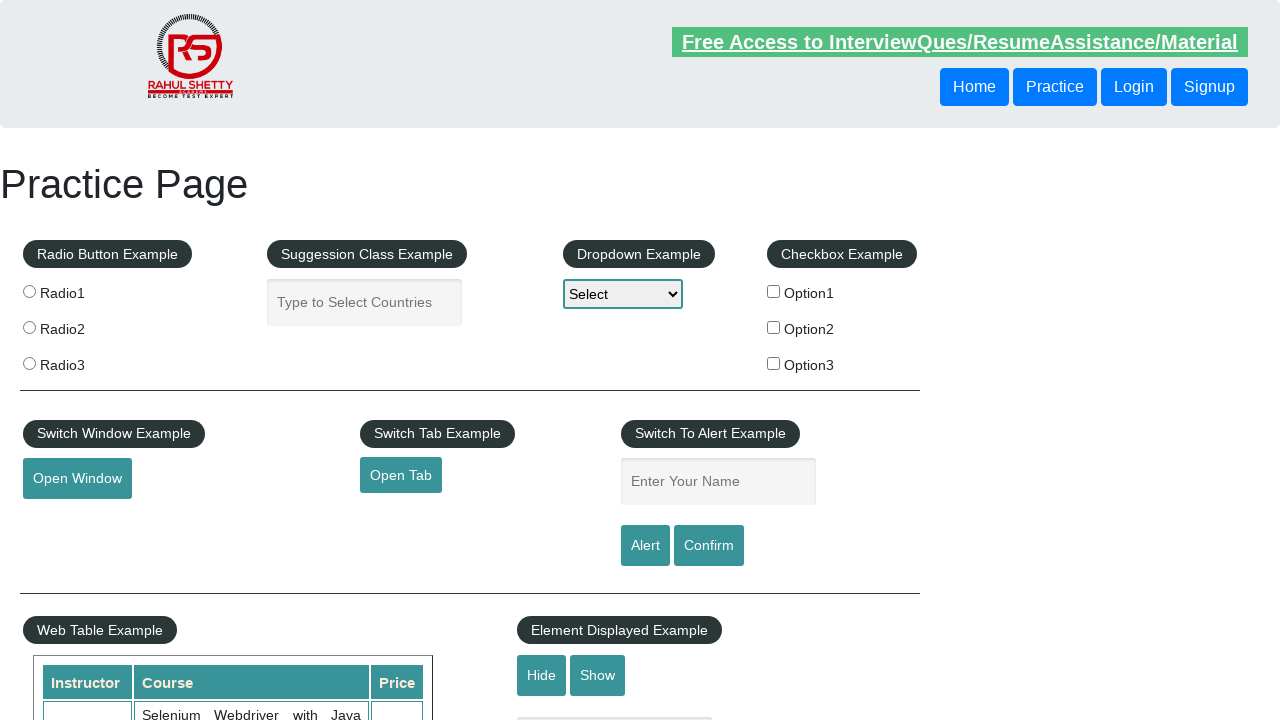

Printed sibling button text: Login
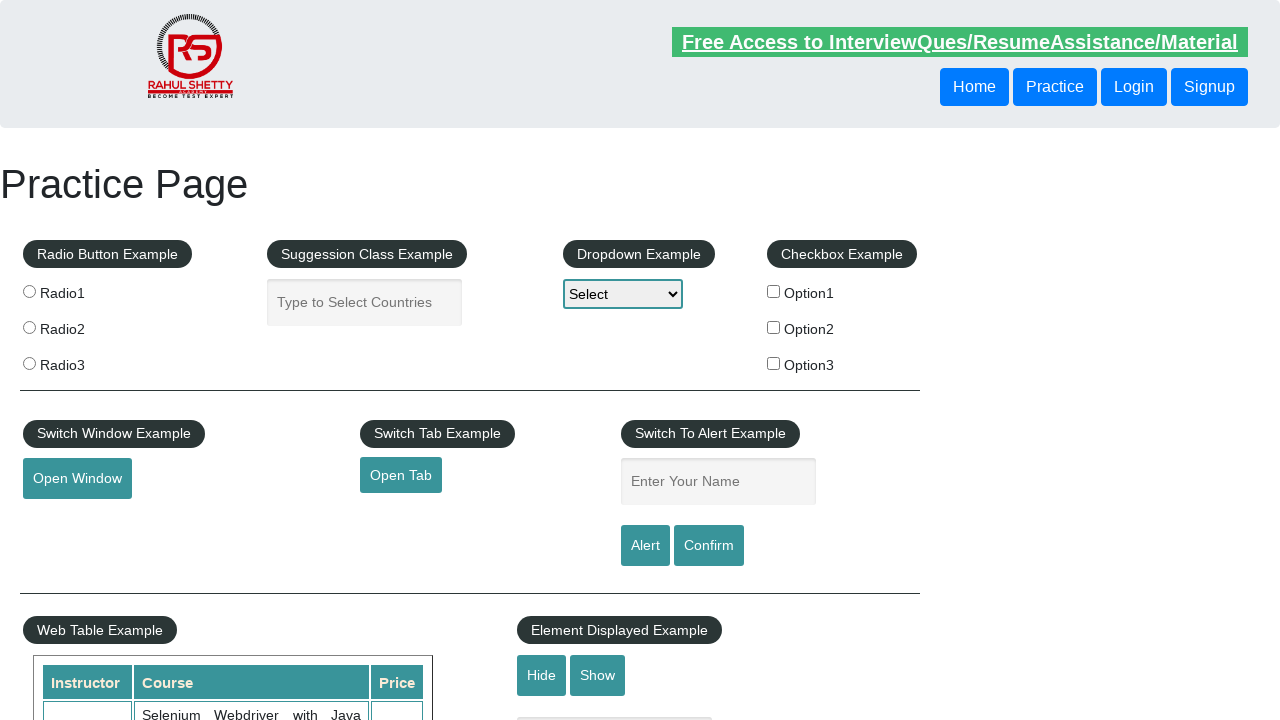

Located button using parent traversal XPath and retrieved text content
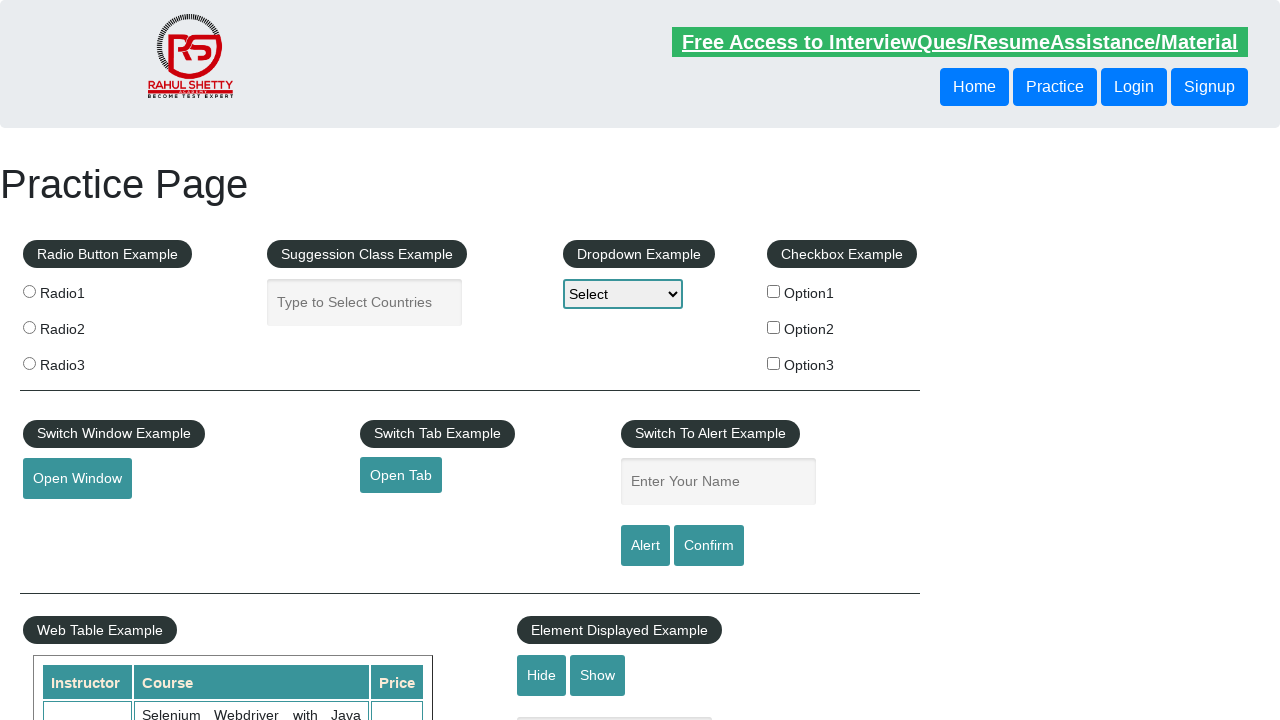

Printed parent traversal button text: Login
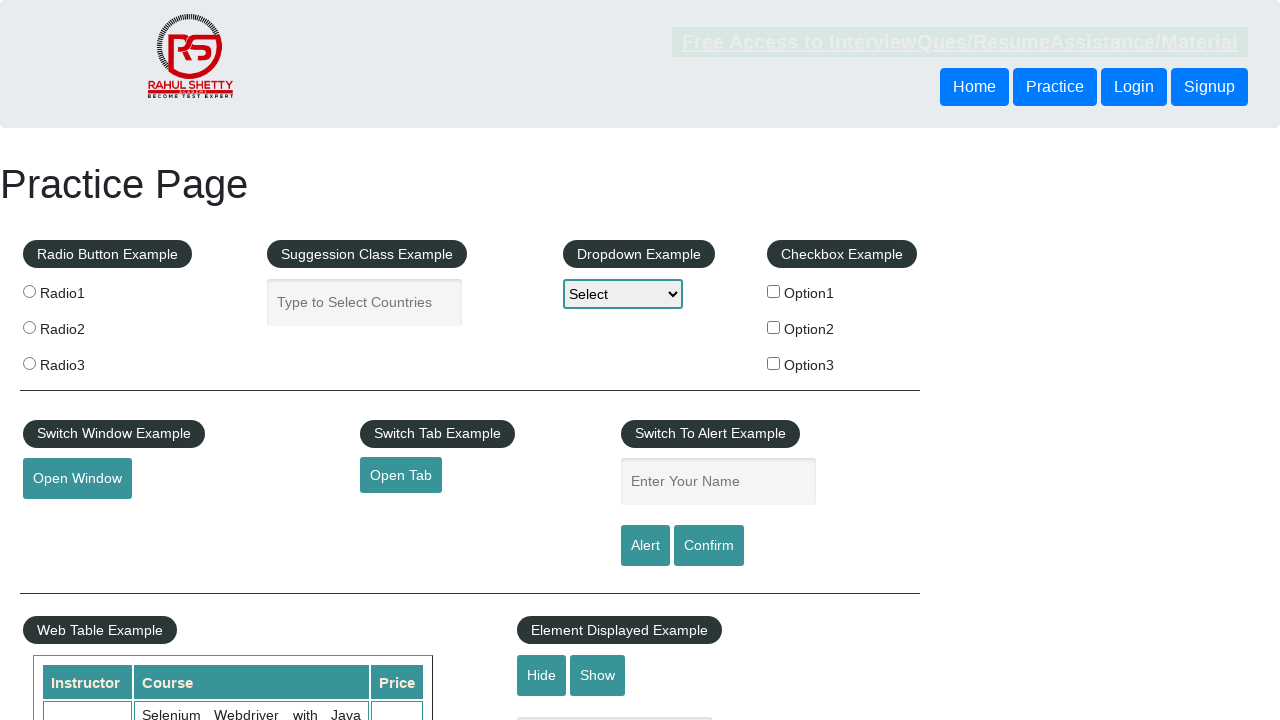

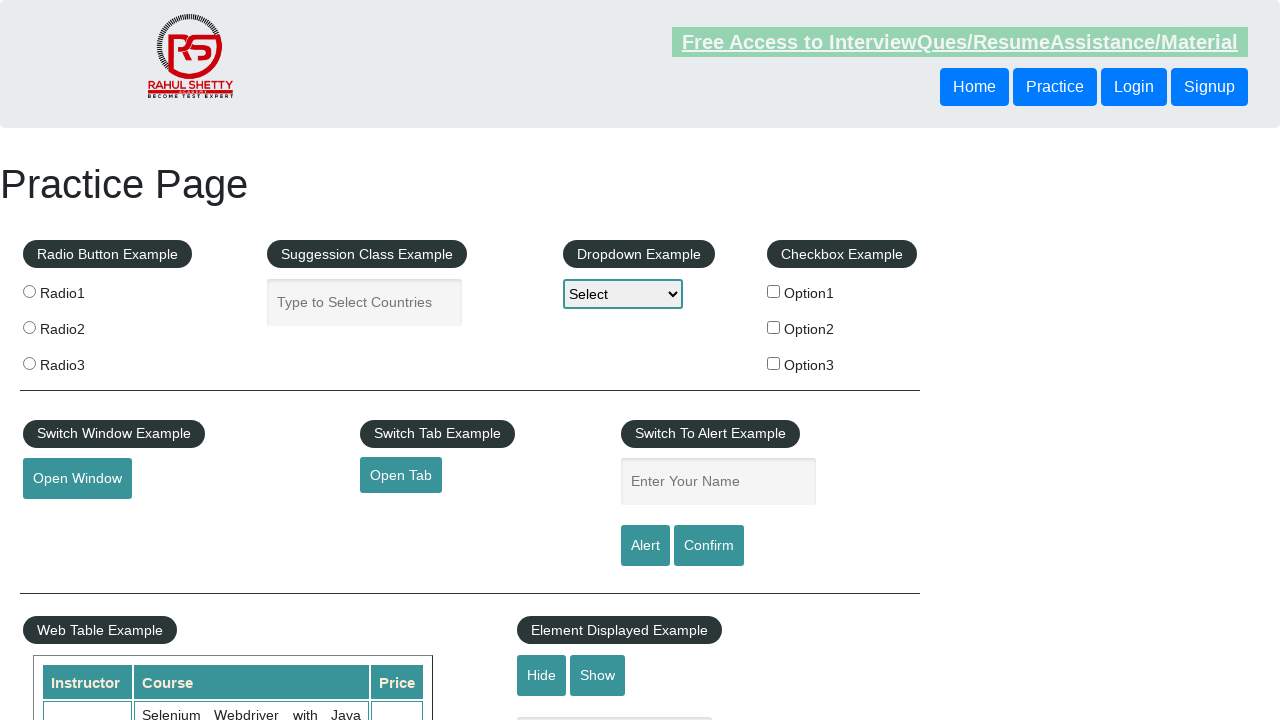